Selects the Graduate education radio button option

Starting URL: https://www.globalsqa.com/samplepagetest

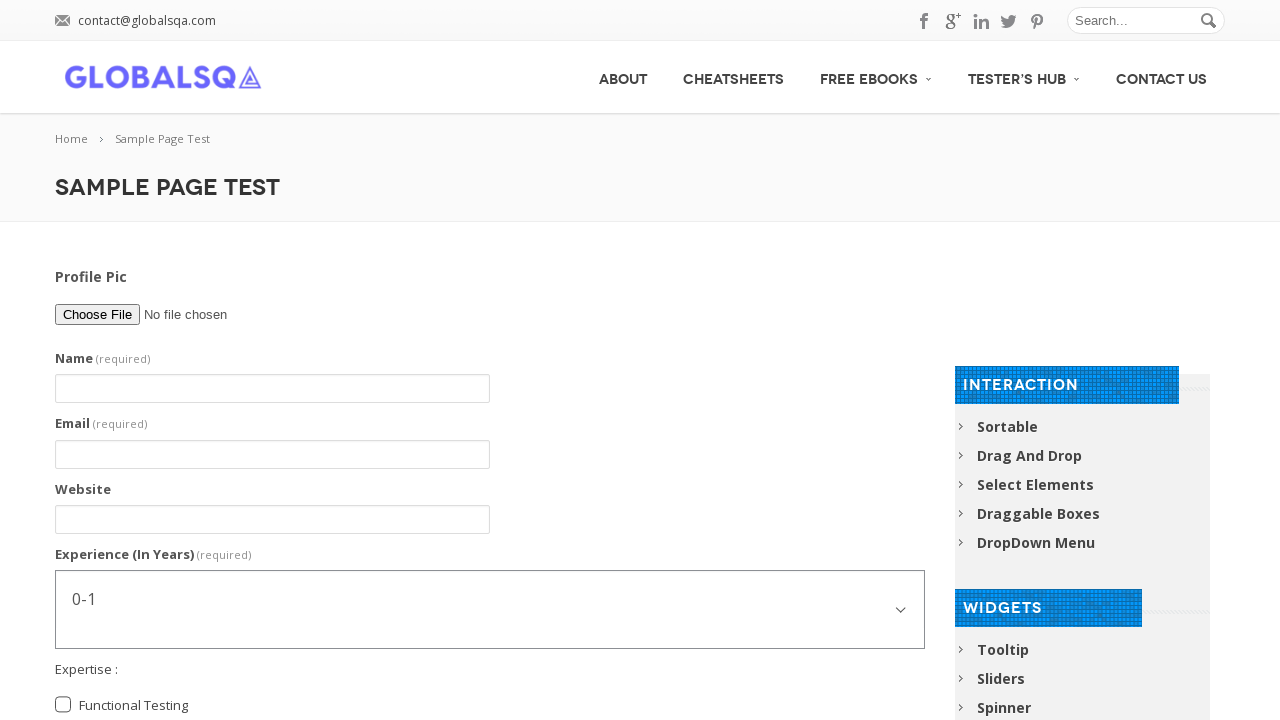

Navigated to https://www.globalsqa.com/samplepagetest
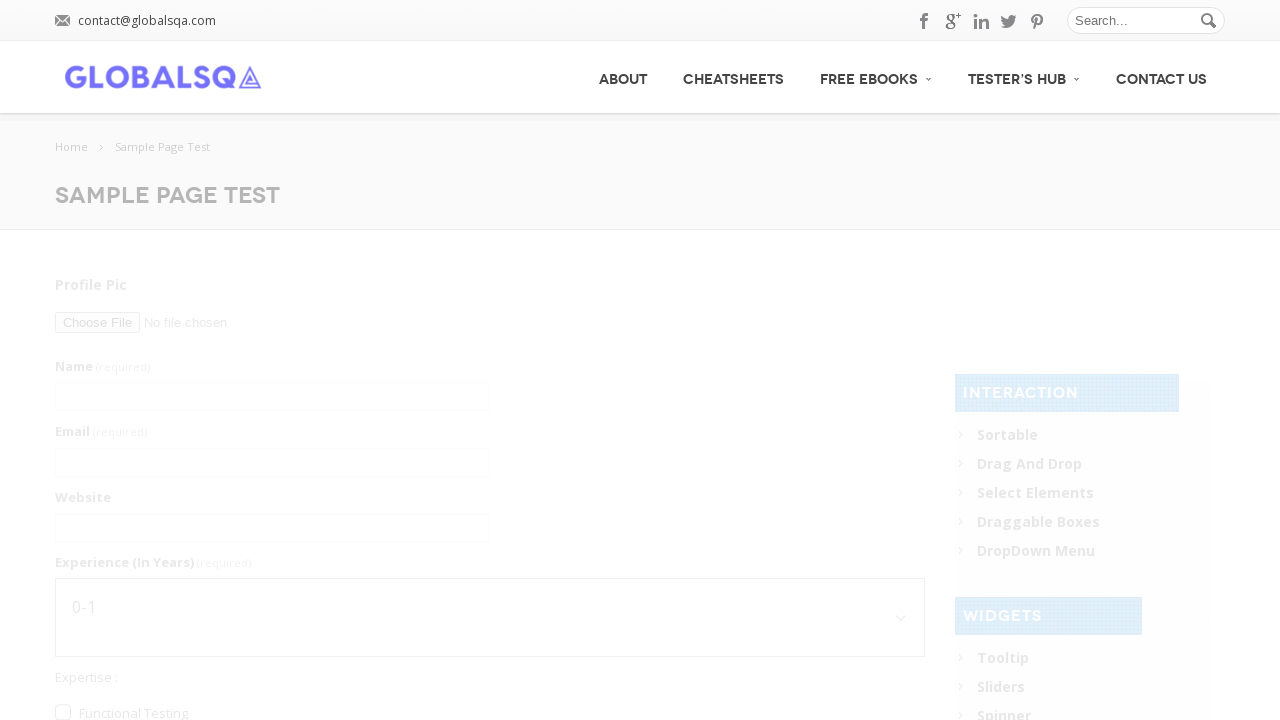

Clicked the Graduate education radio button option at (63, 377) on input[value='Graduate']
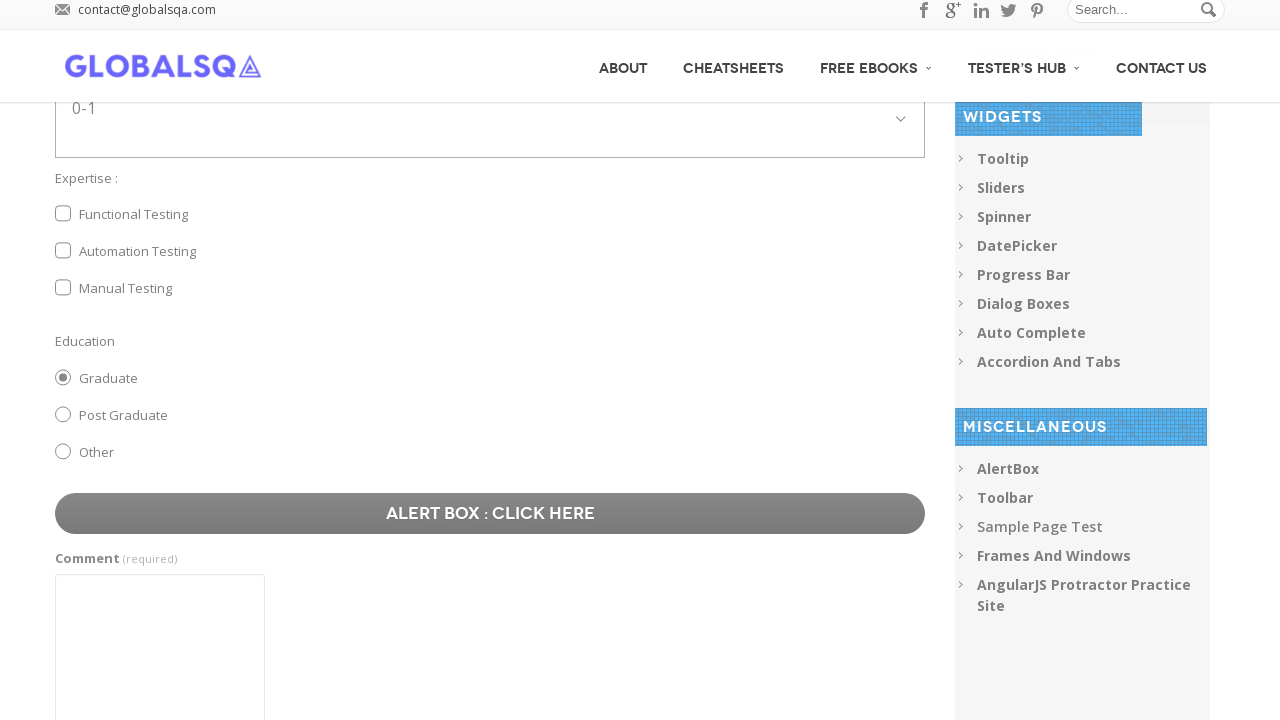

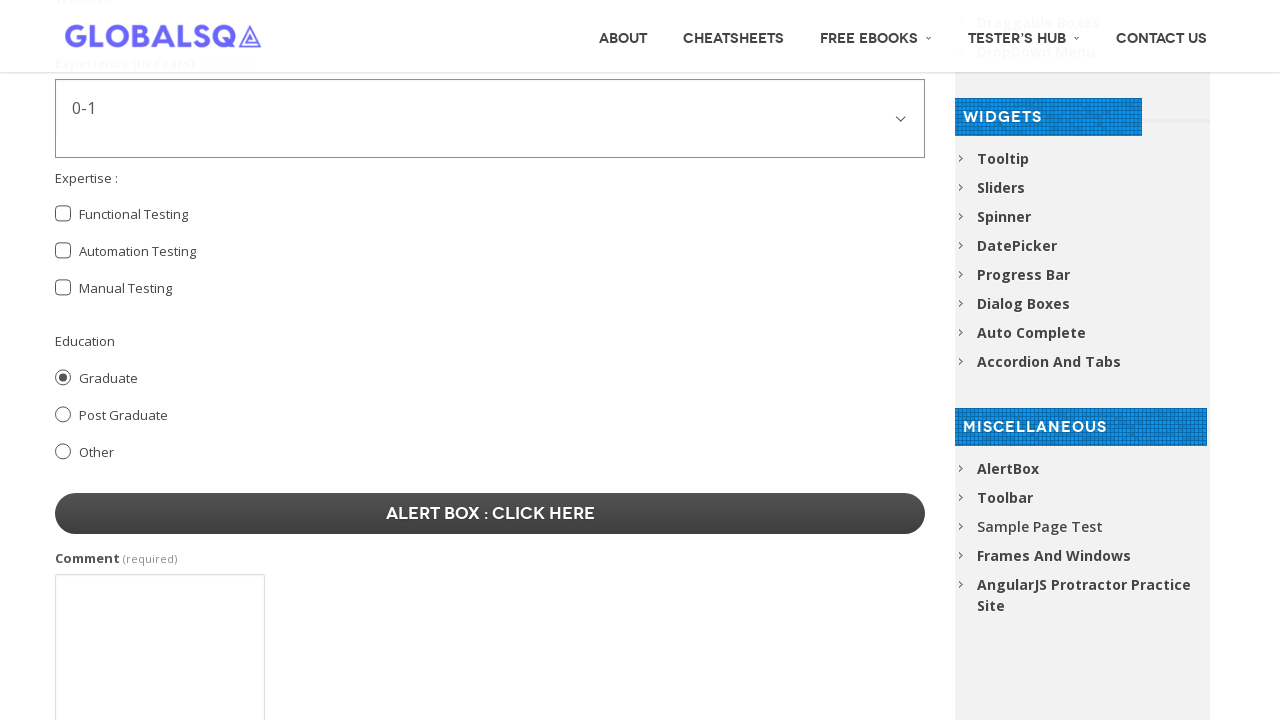